Tests checkbox selection functionality by ticking Option 2 and Option 3, then verifying the result displays correctly

Starting URL: https://kristinek.github.io/site/examples/actions

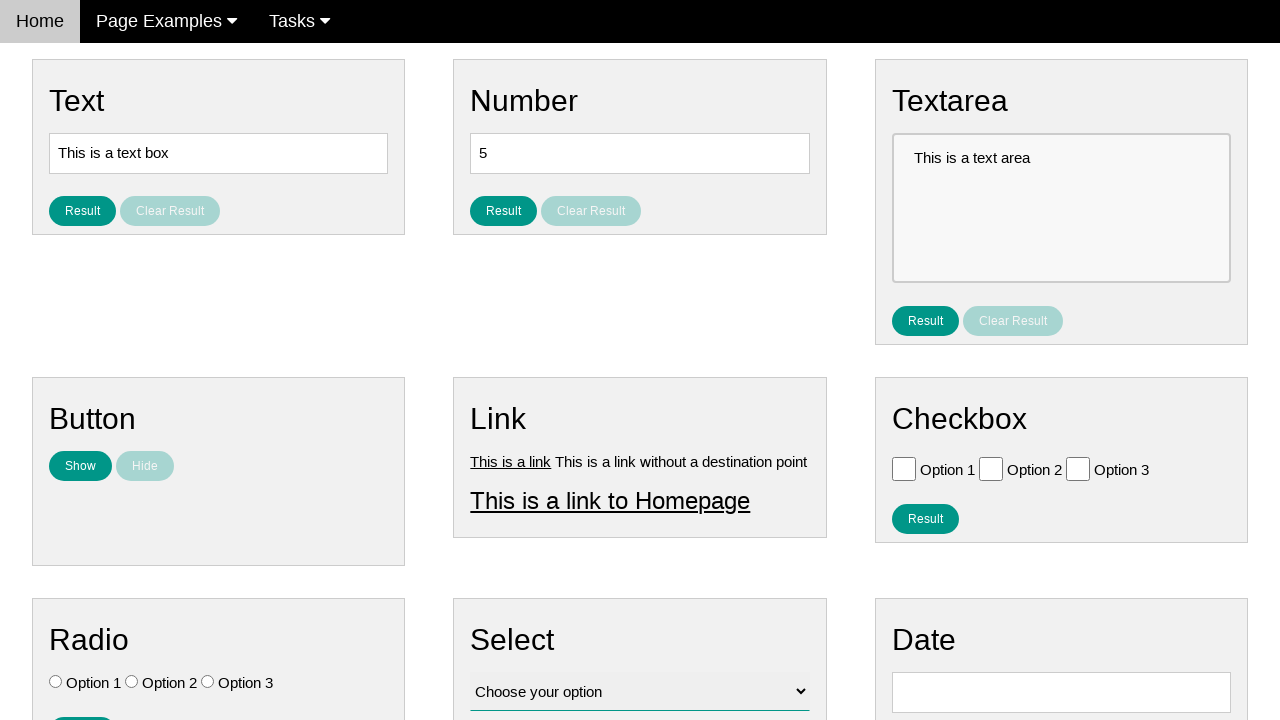

Clicked Option 2 checkbox at (991, 468) on #vfb-6-1
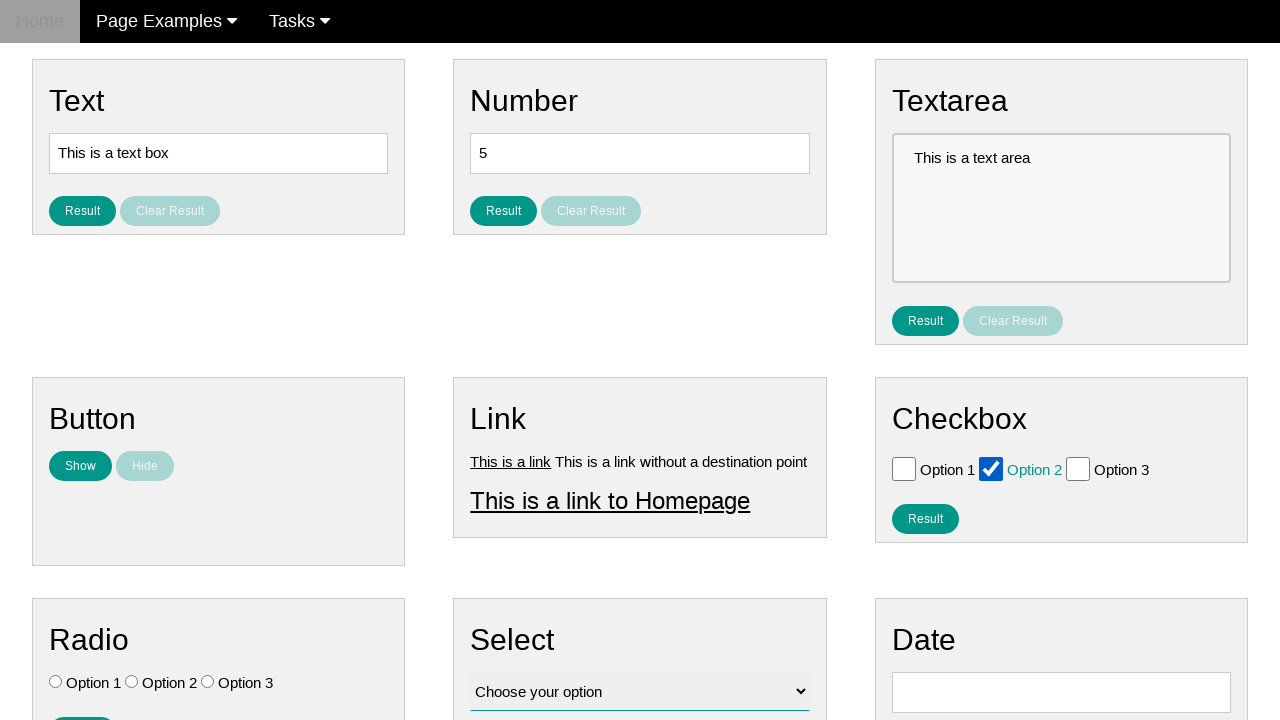

Clicked Option 3 checkbox at (1078, 468) on #vfb-6-2
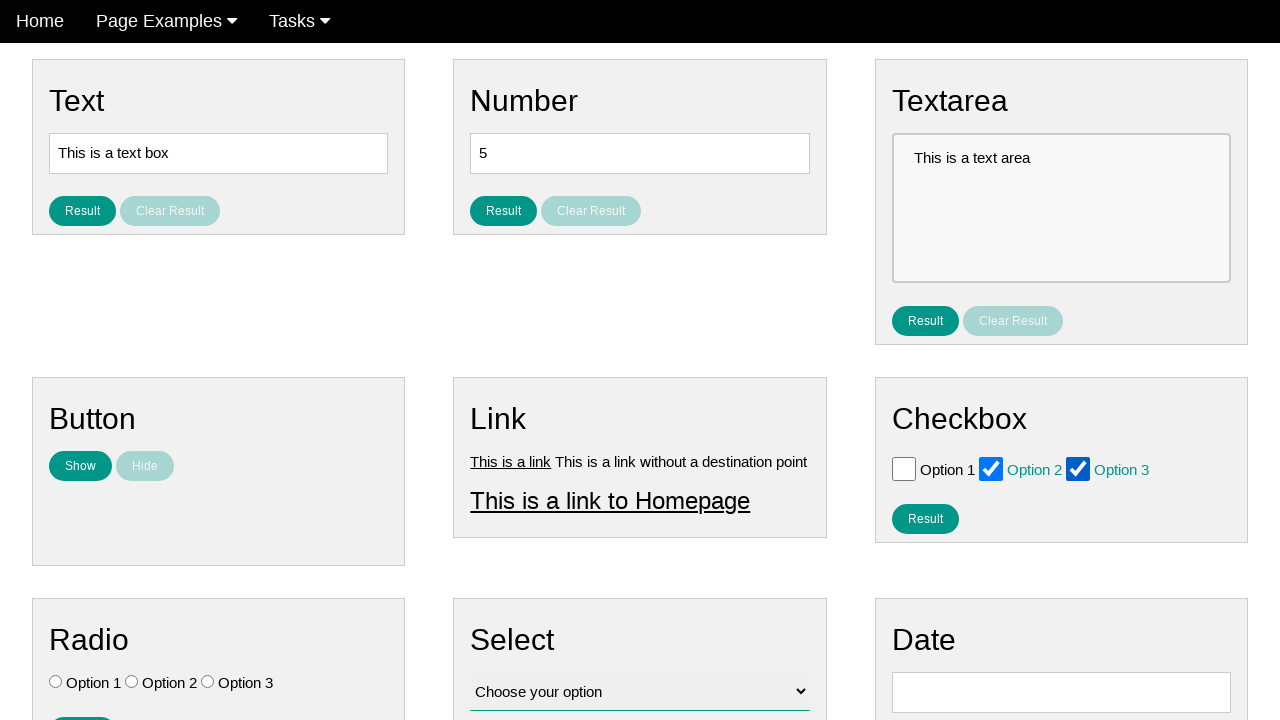

Clicked result button to display selected checkbox values at (925, 518) on #result_button_checkbox
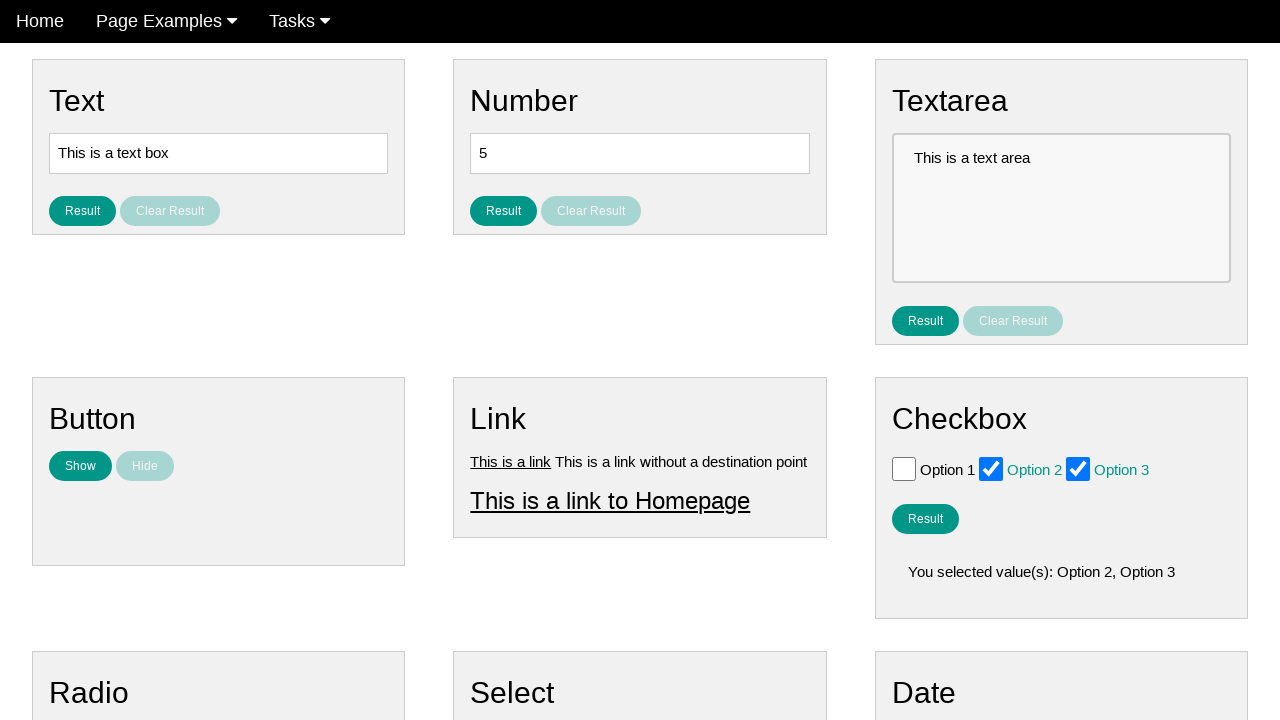

Result with selected checkboxes loaded
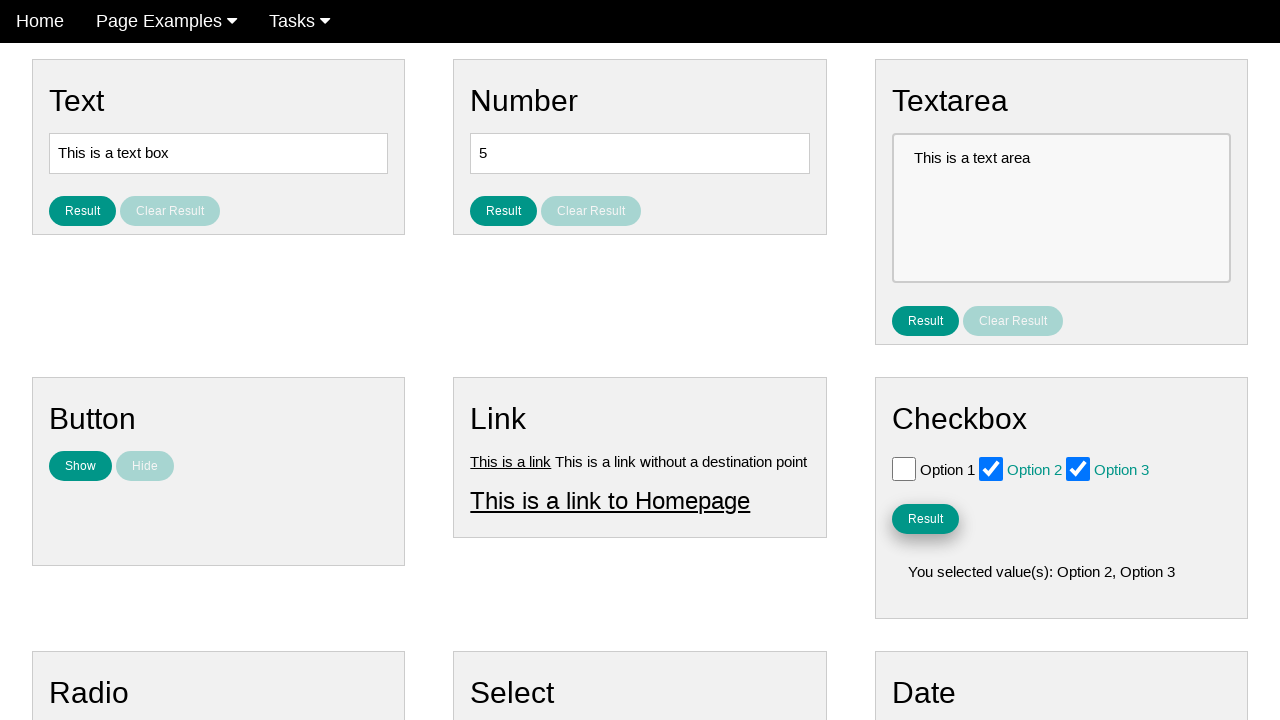

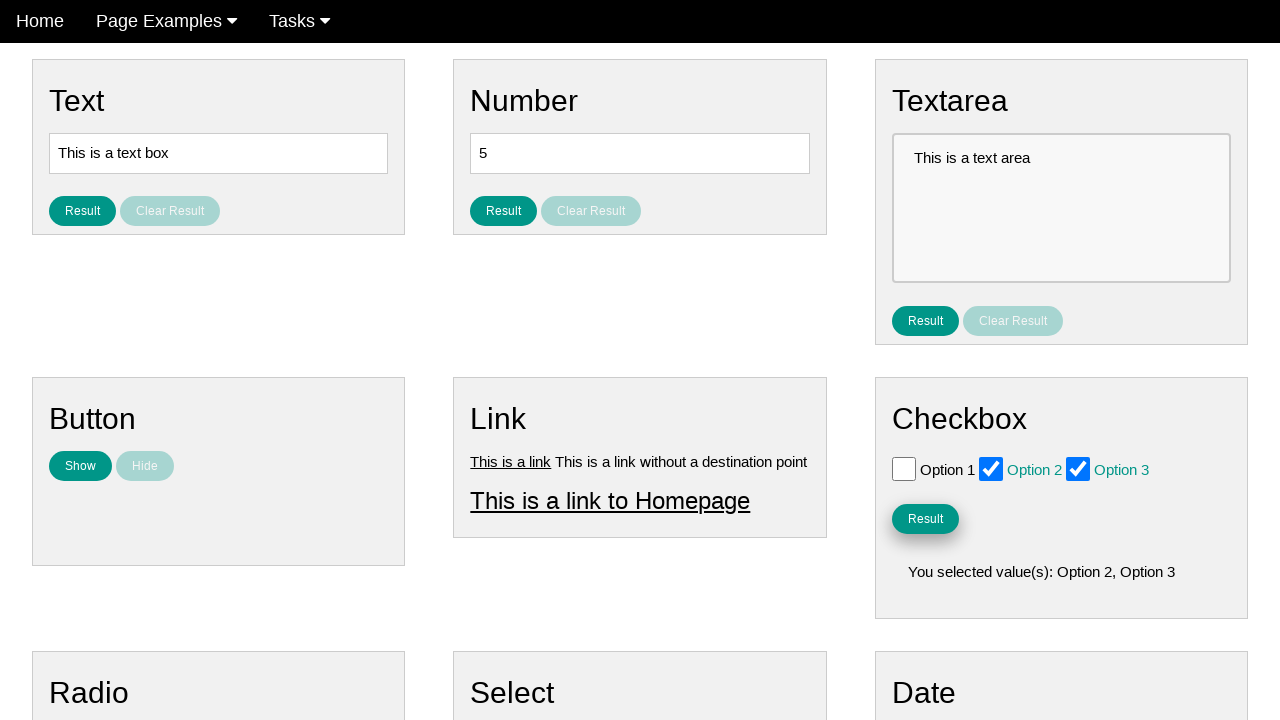